Verifies that the WebdriverIO homepage has the correct title

Starting URL: https://webdriver.io/

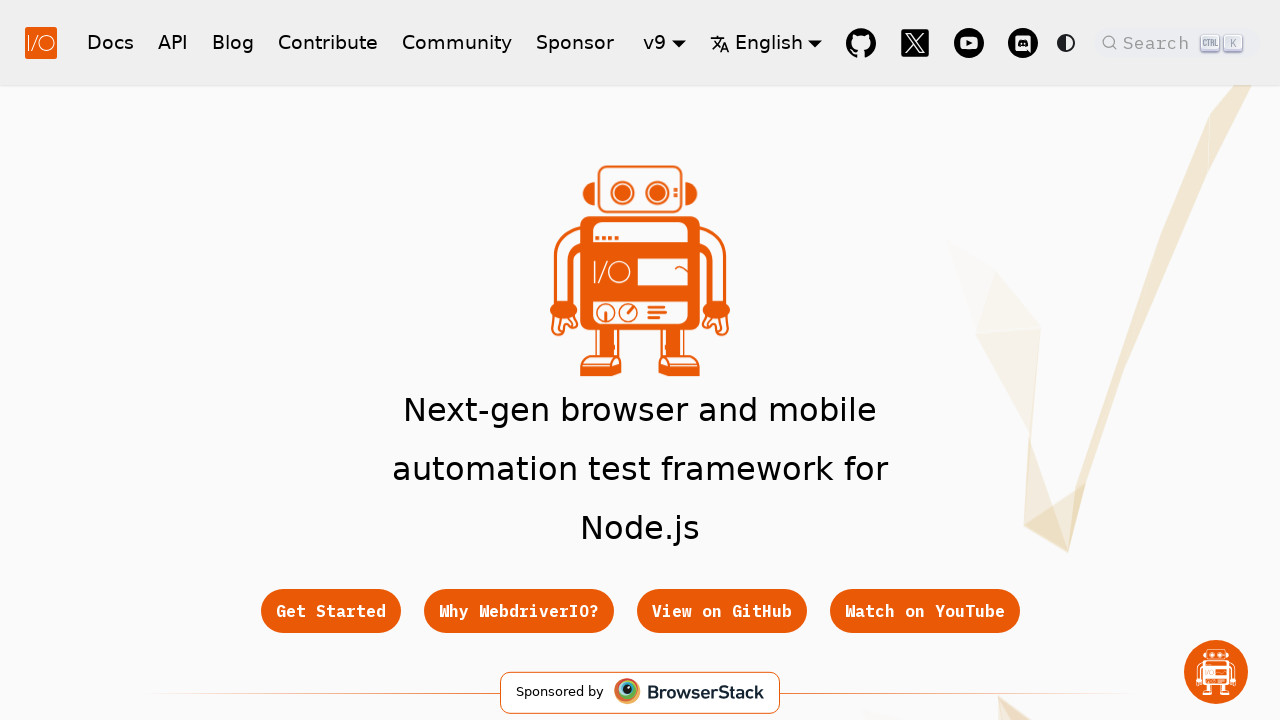

Waited for page DOM to finish loading
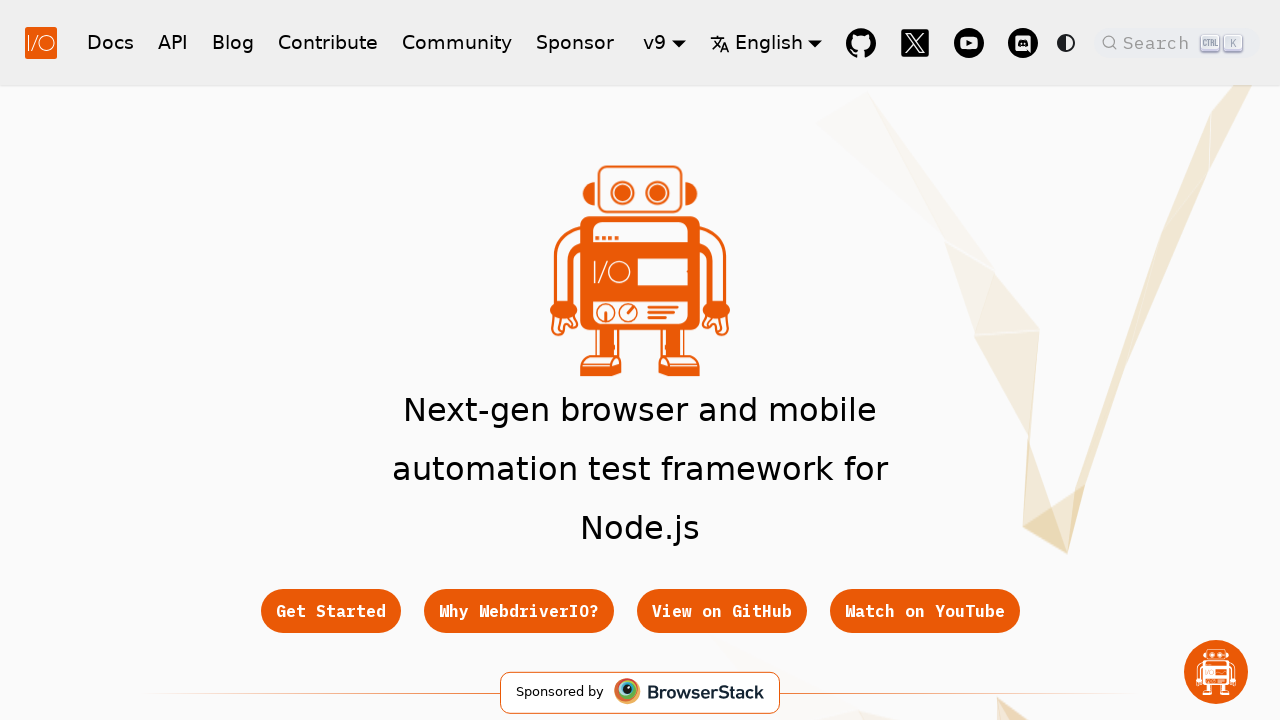

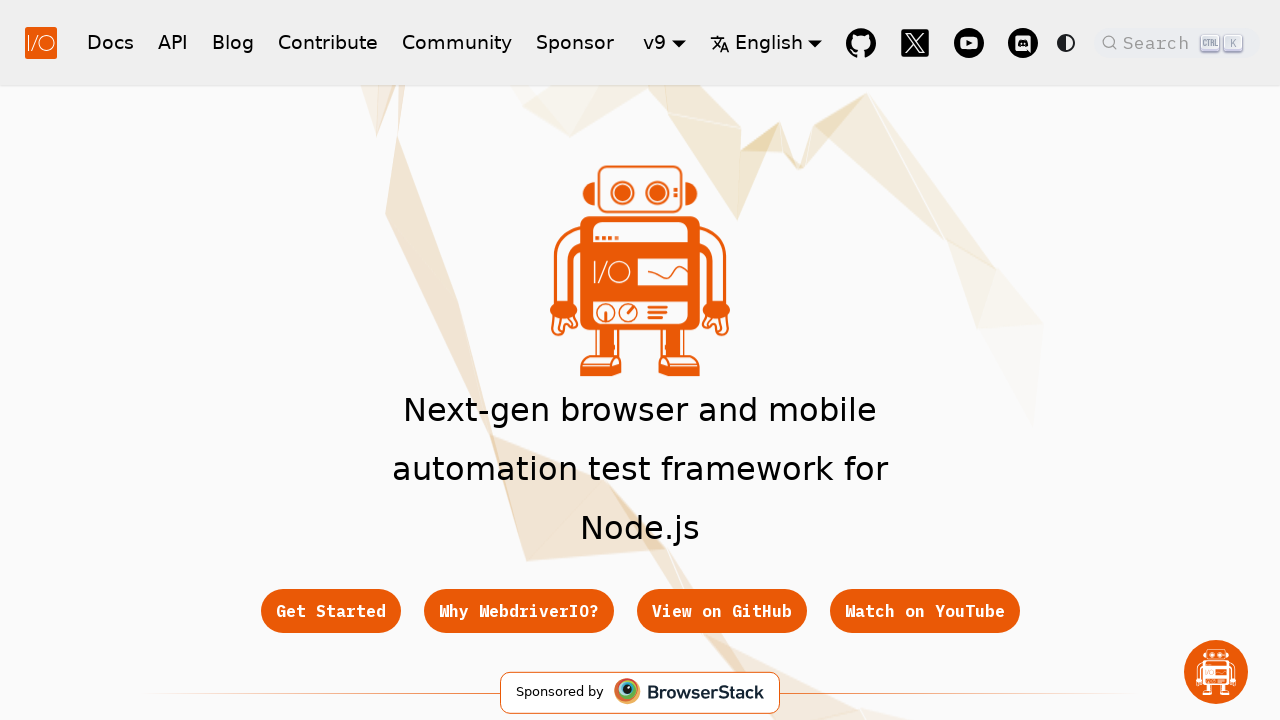